Navigates to a football statistics page showing detailed over/under match data and waits for the page content to load

Starting URL: https://www.adamchoi.co.uk/overs/detailed

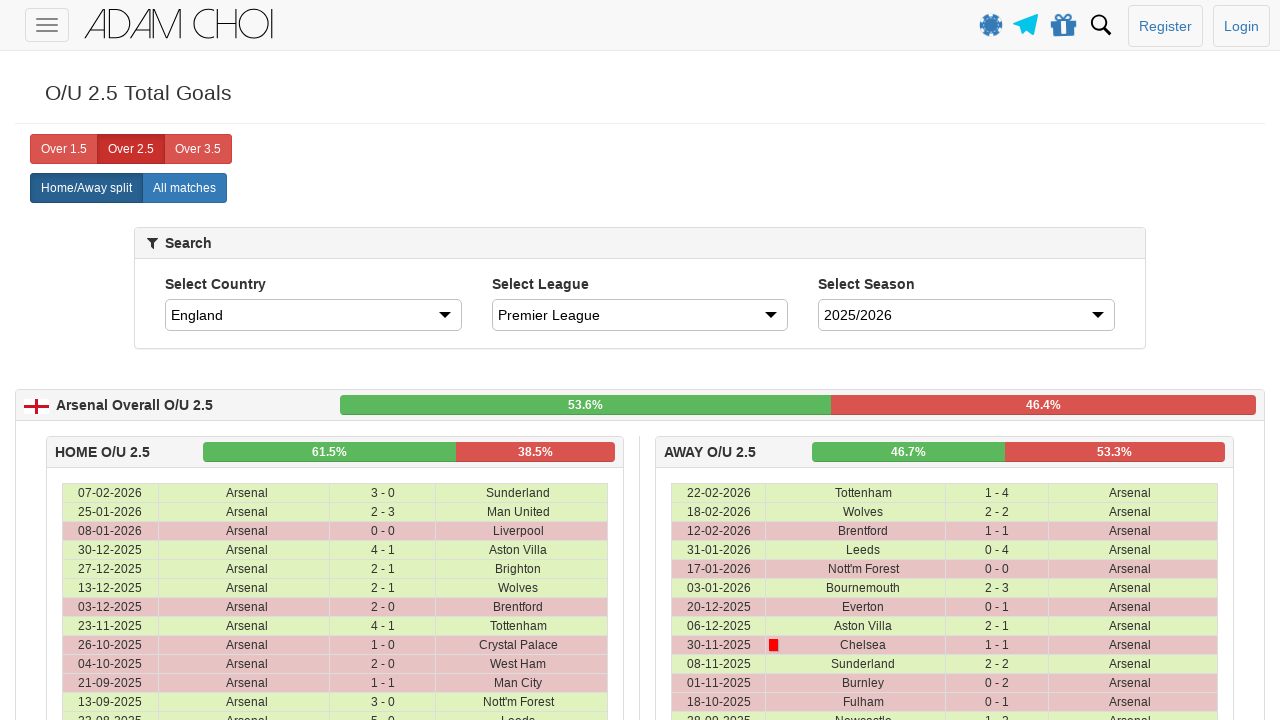

Navigated to football statistics page and waited for network idle state
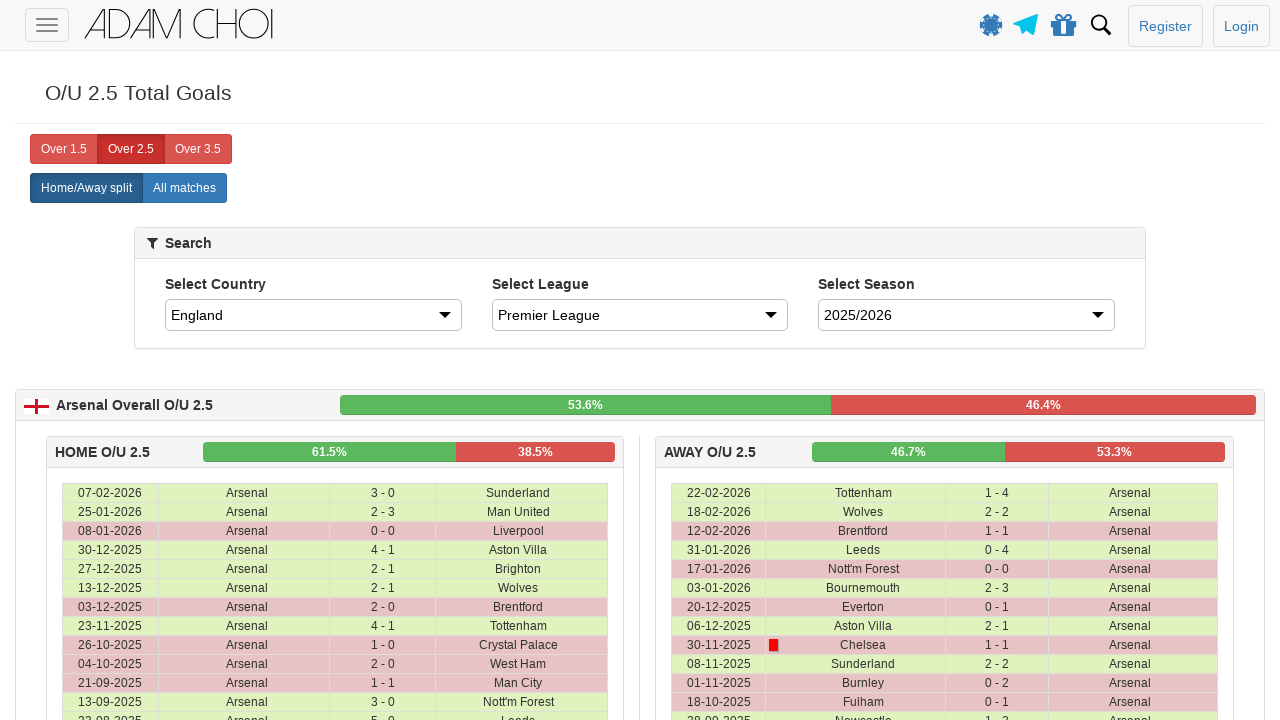

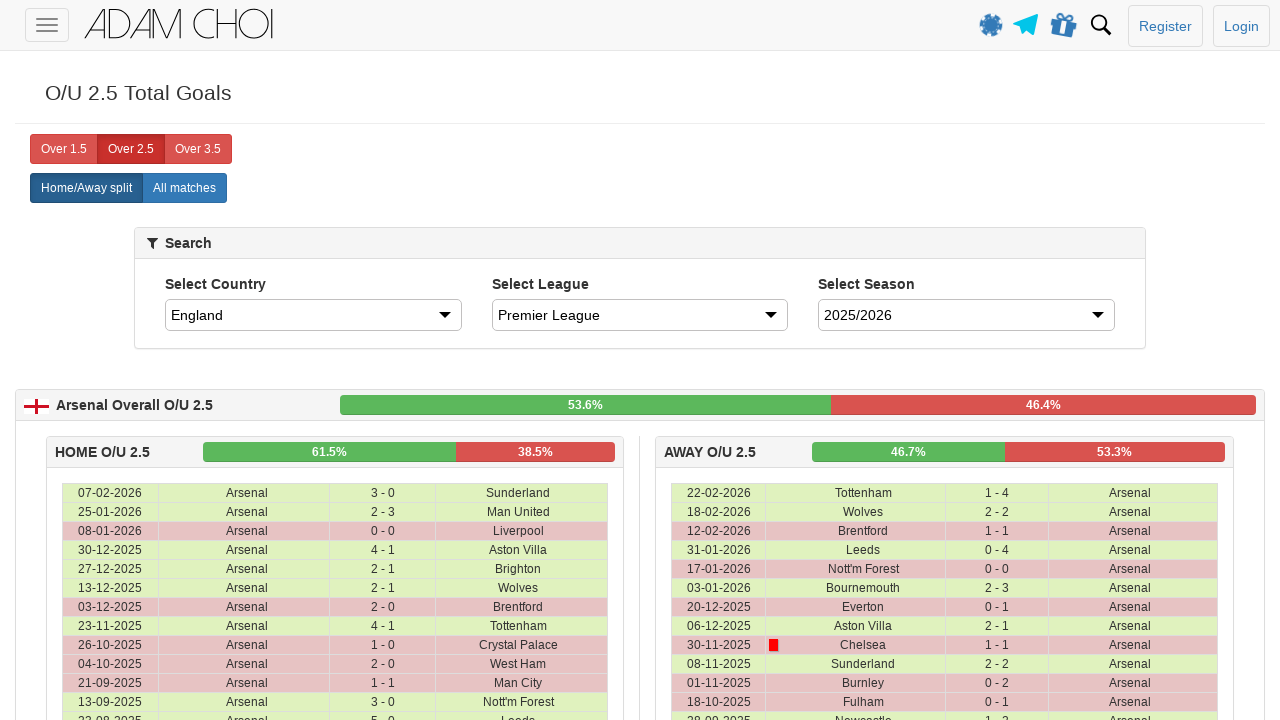